Tests selecting an option from dropdown by value attribute, selecting value "7" (Voilet) and verifying the selection

Starting URL: https://demoqa.com/select-menu

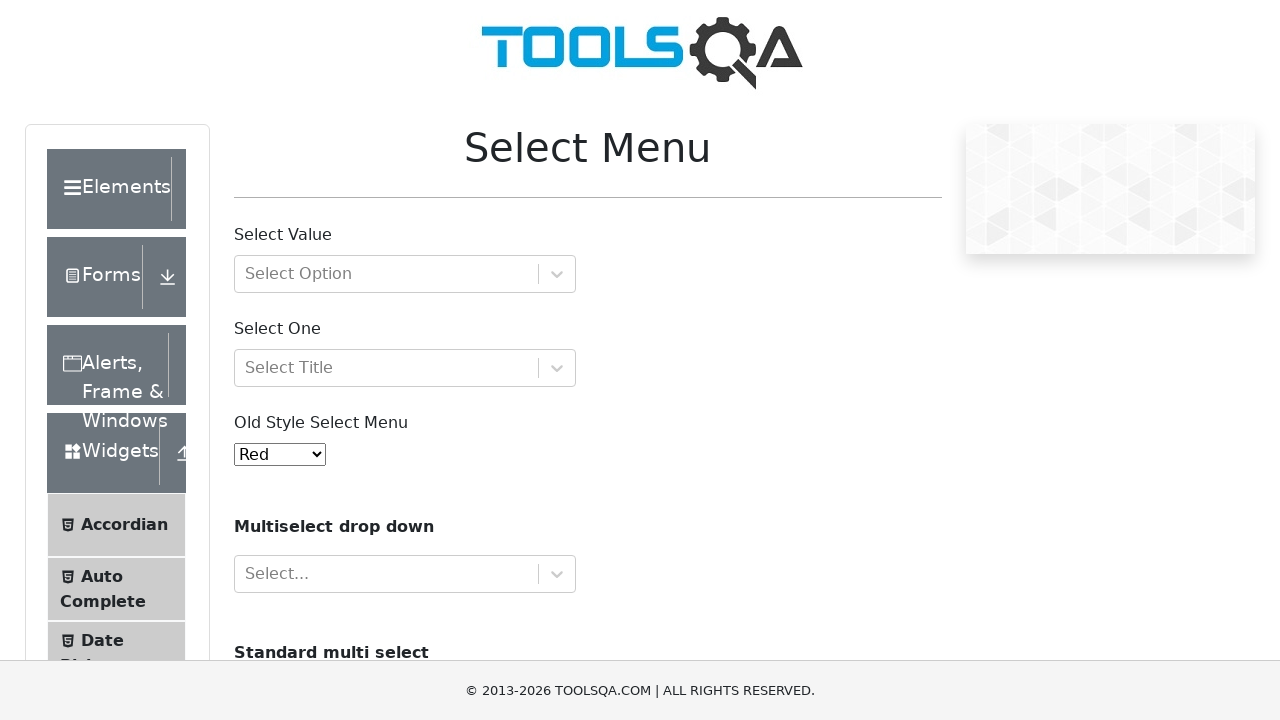

Dropdown menu '#oldSelectMenu' became visible
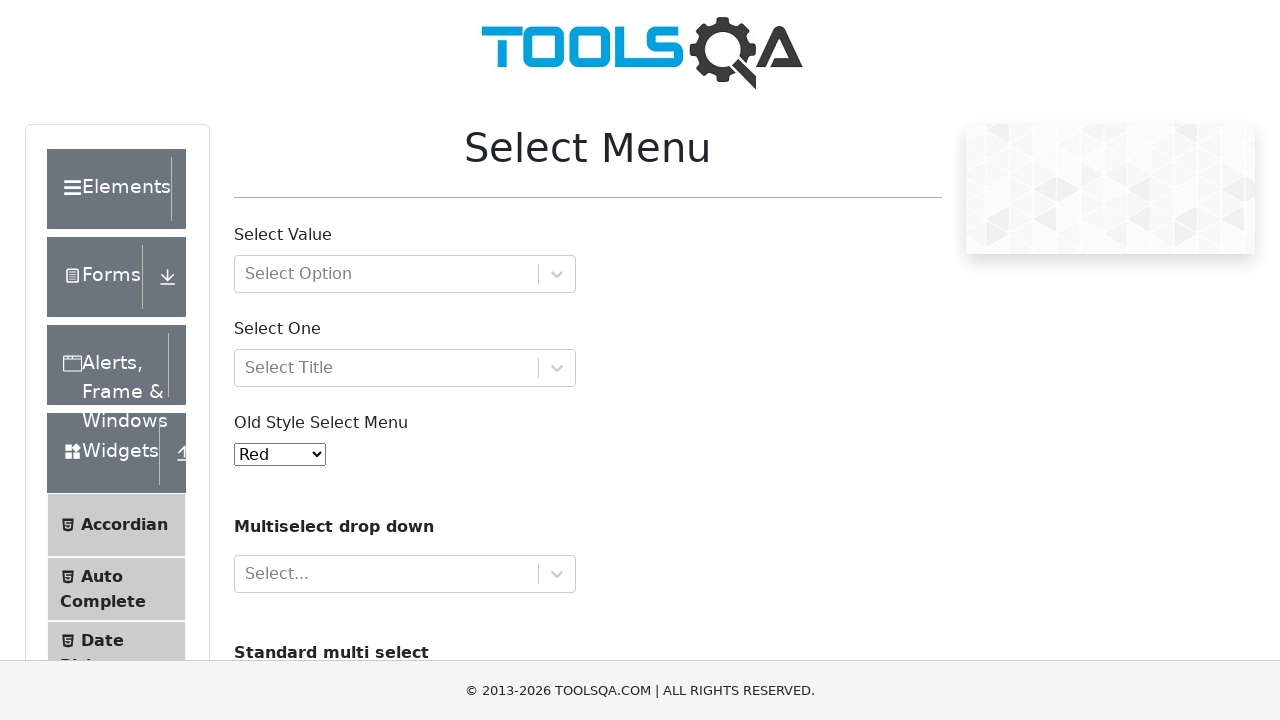

Selected option with value '7' (Voilet) from dropdown on #oldSelectMenu
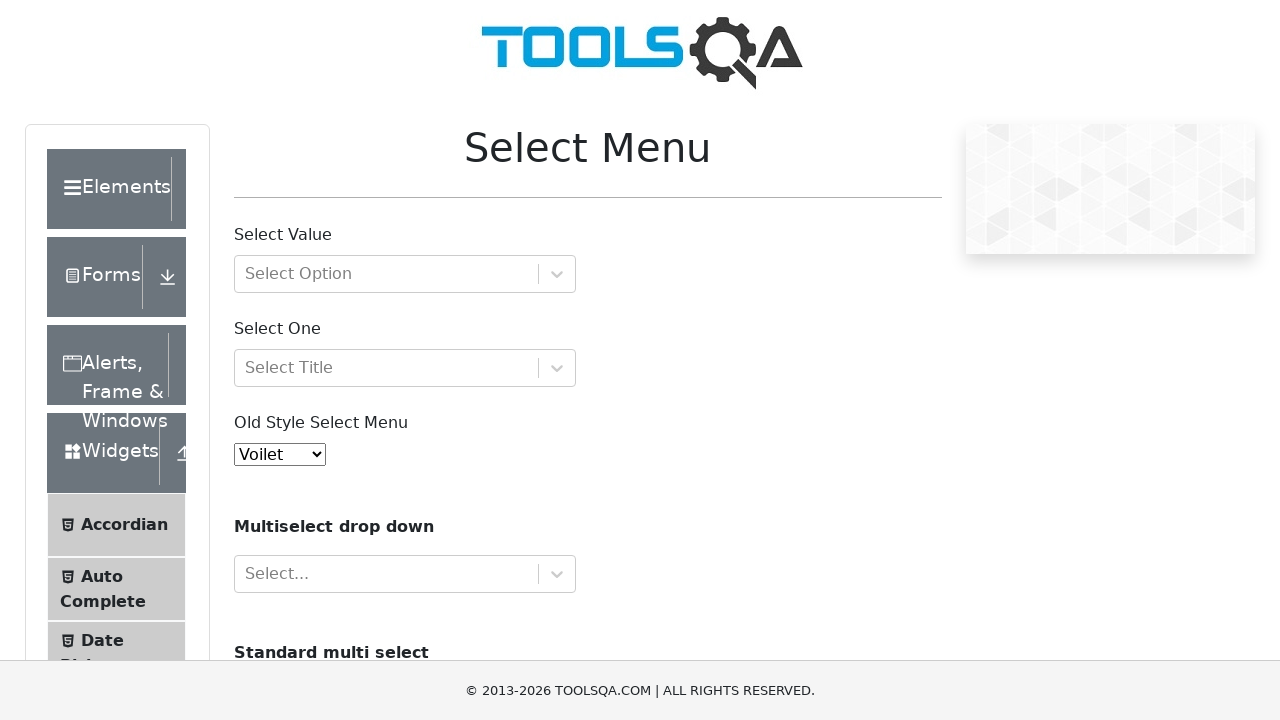

Retrieved selected option text: 'Voilet'
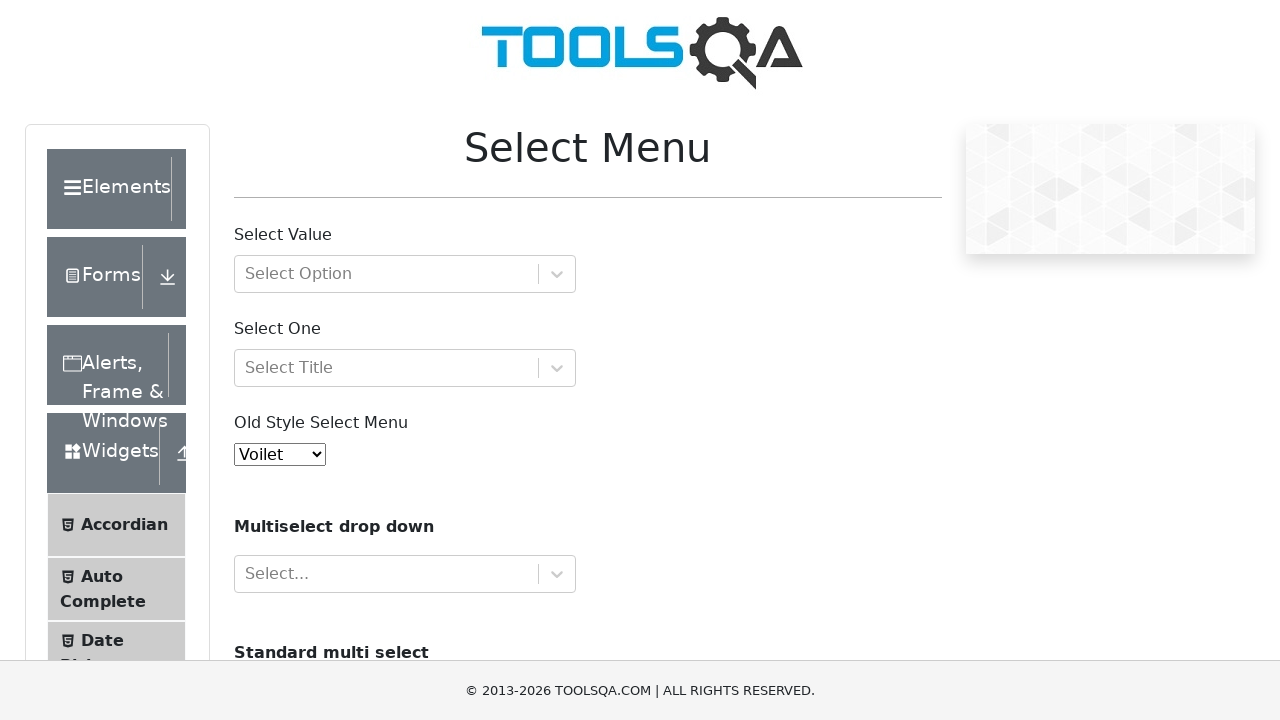

Verified selected option text matches 'Voilet'
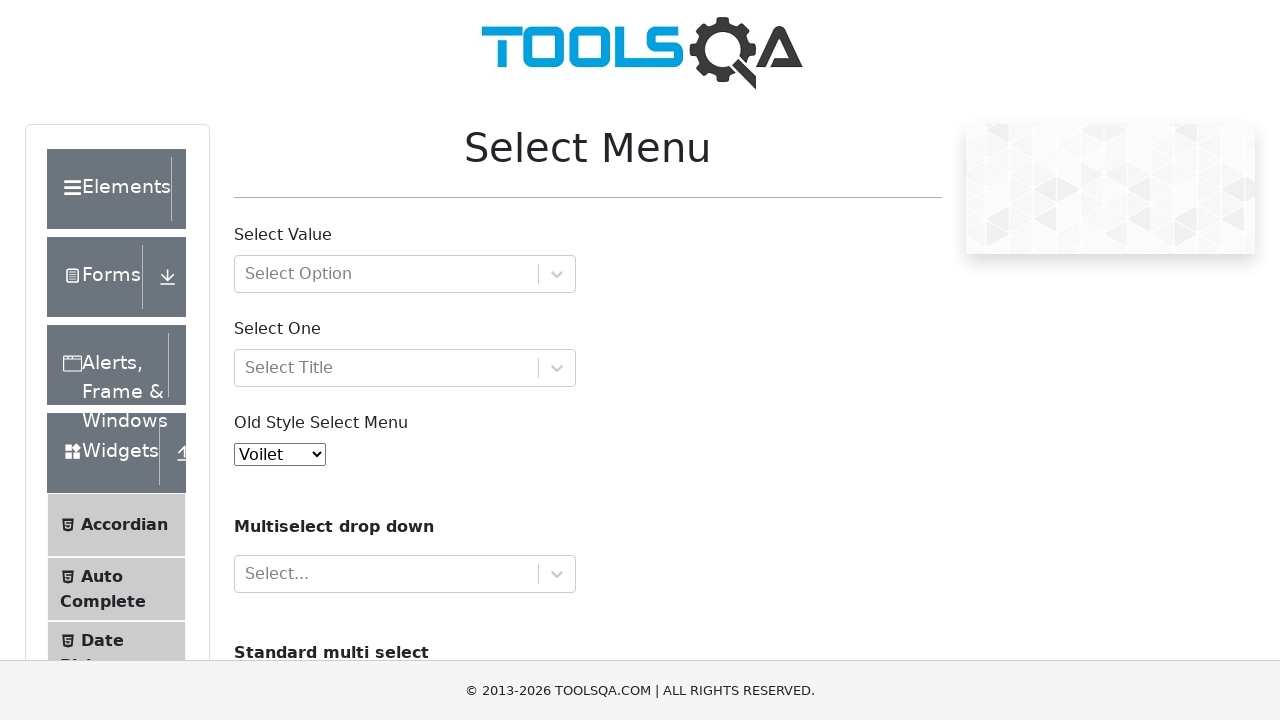

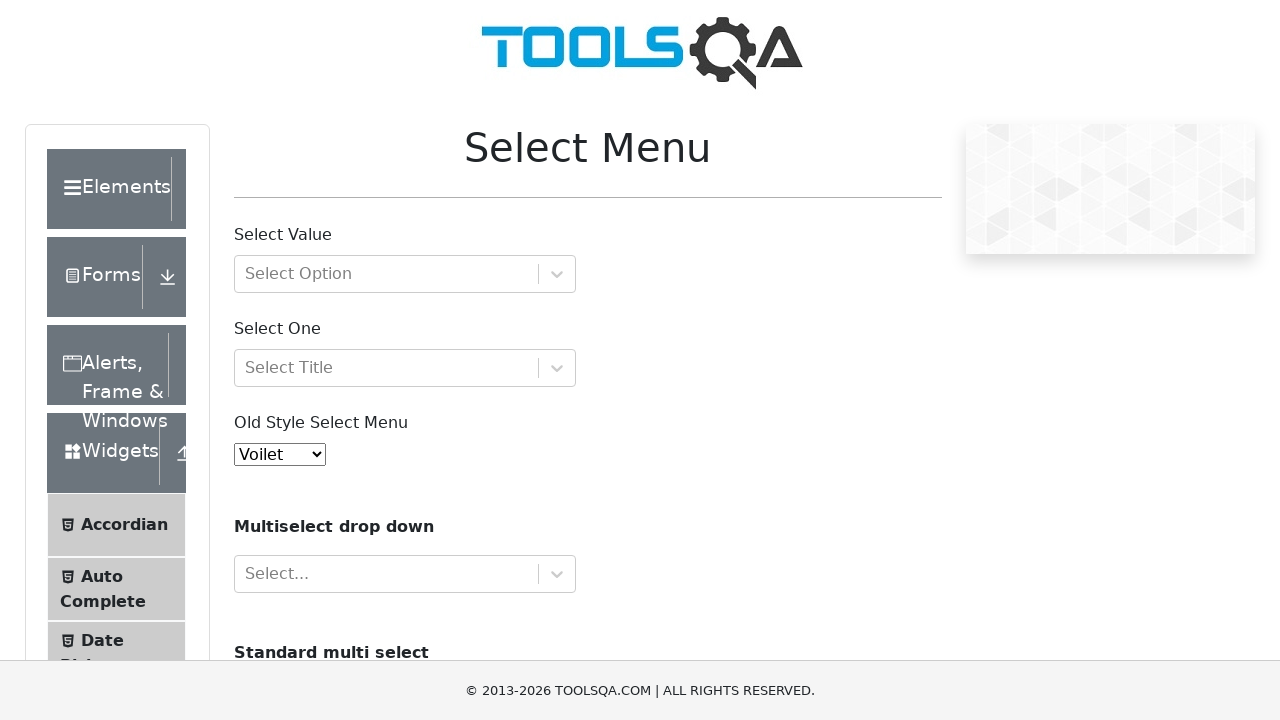